Demonstrates various browser automation actions on python.org including clicking navigation links, using the search functionality, and navigating through the site.

Starting URL: https://www.python.org

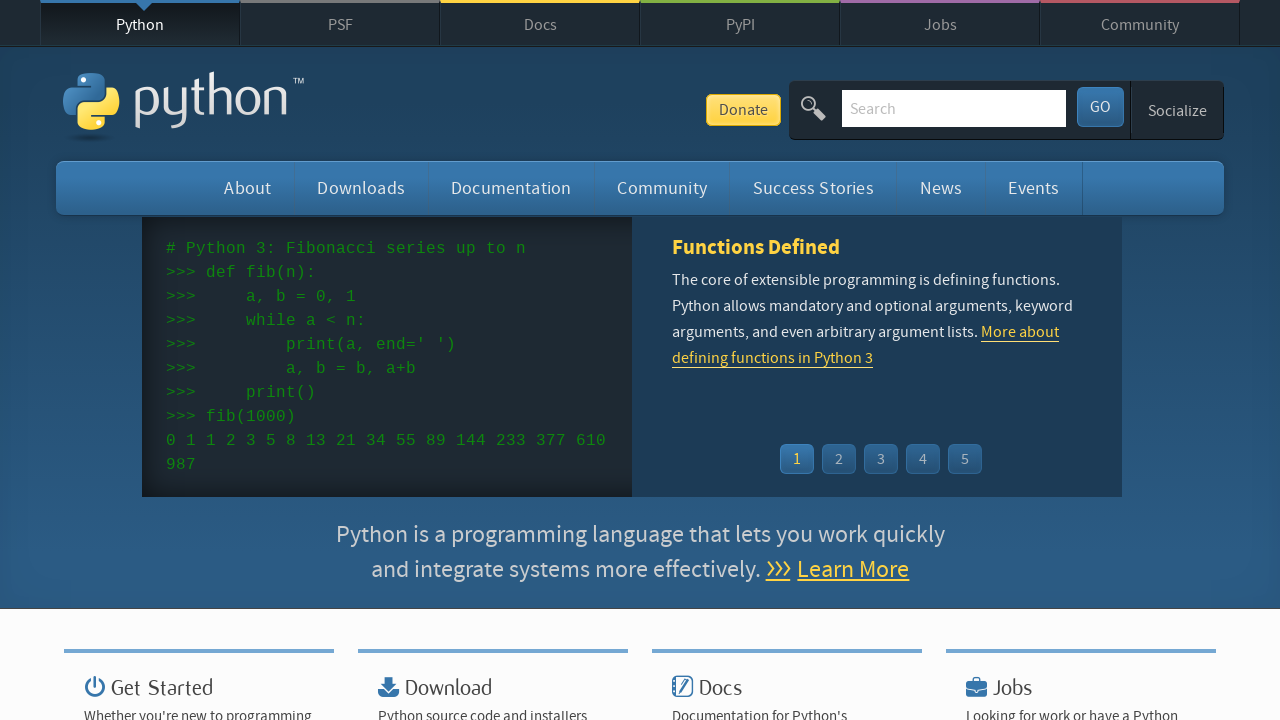

Clicked on the downloads link at (361, 188) on #downloads
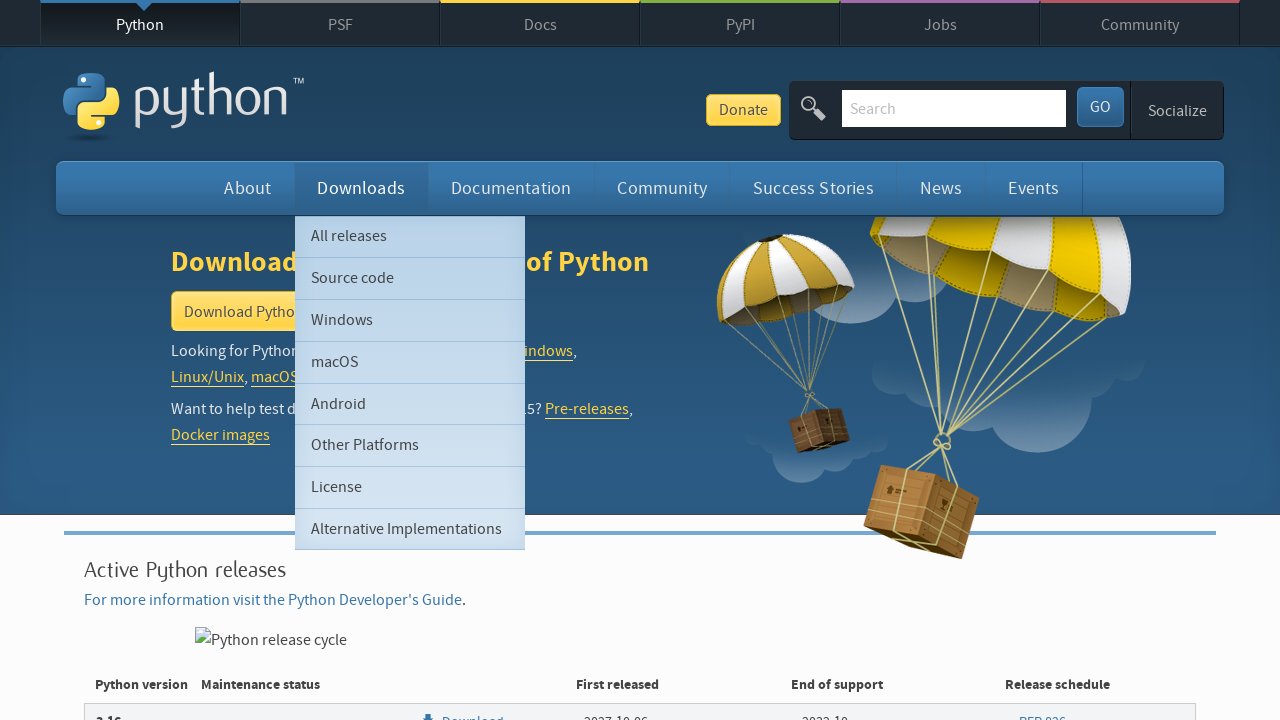

Donate button appeared on downloads page
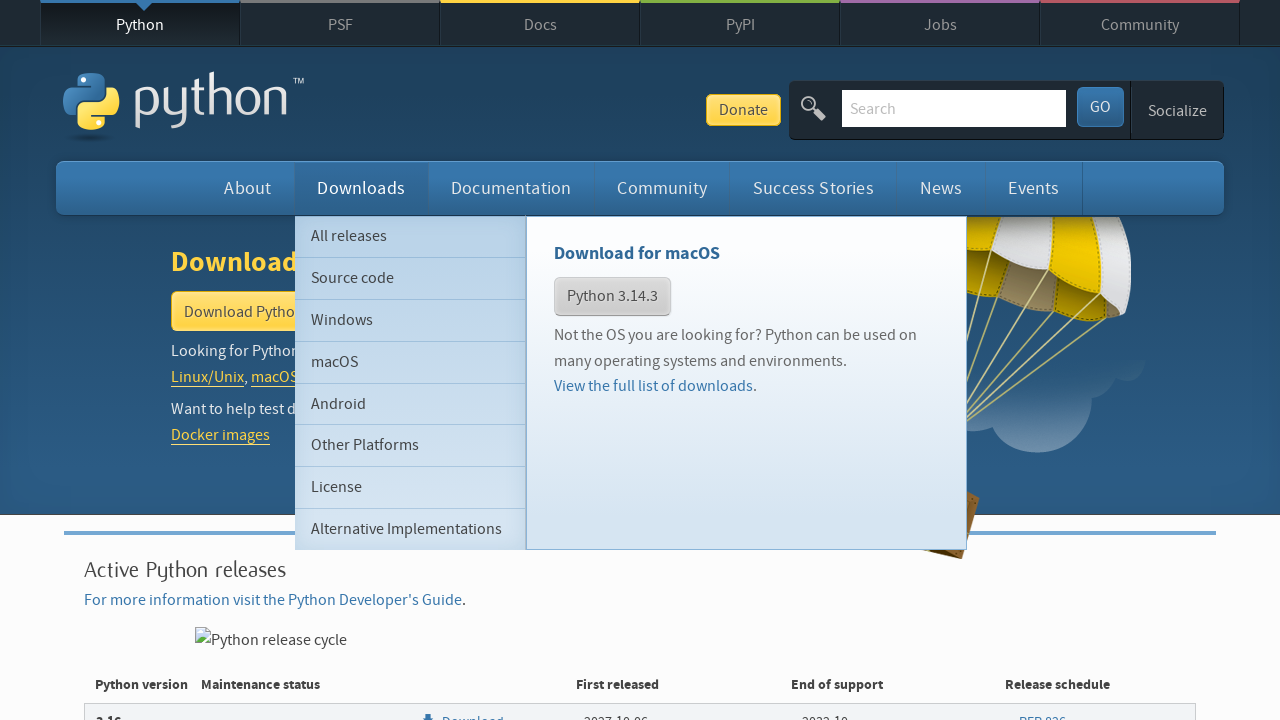

Clicked on the About link at (248, 188) on xpath=//a[text()='About']
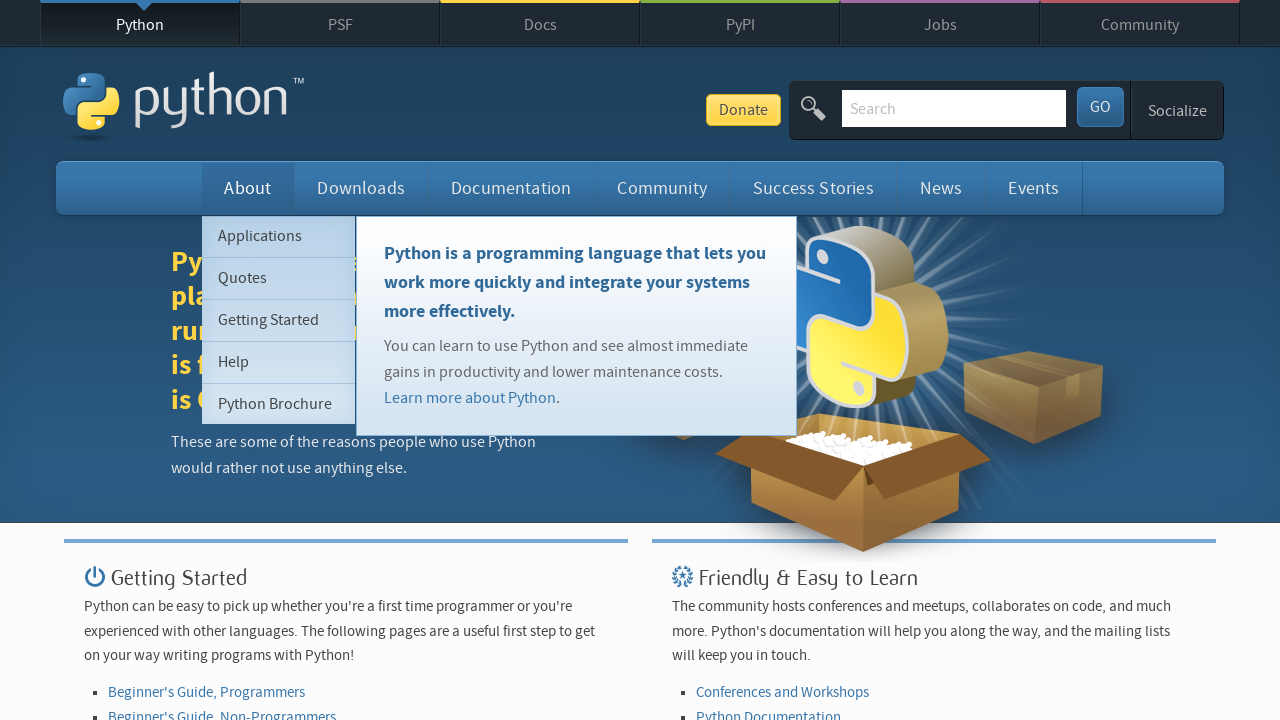

About page loaded (DOM content loaded)
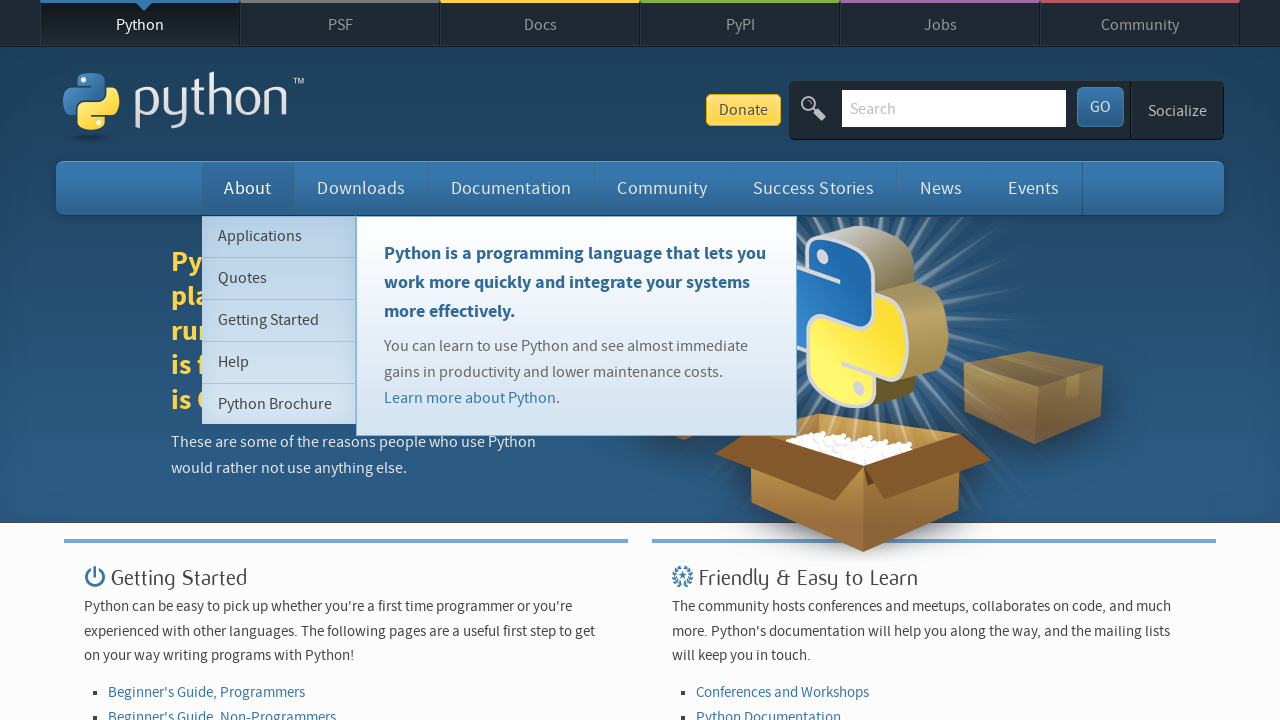

Filled search field with 'Selenium' on #id-search-field
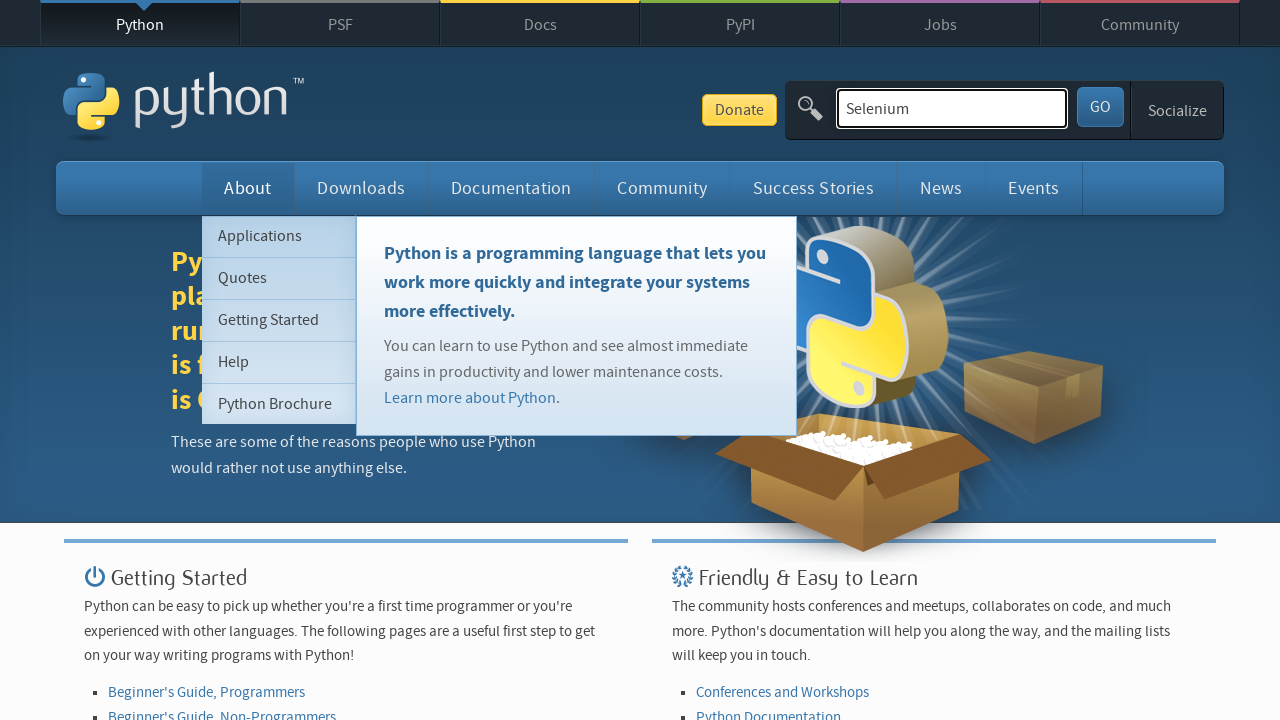

Pressed Enter to submit search on #id-search-field
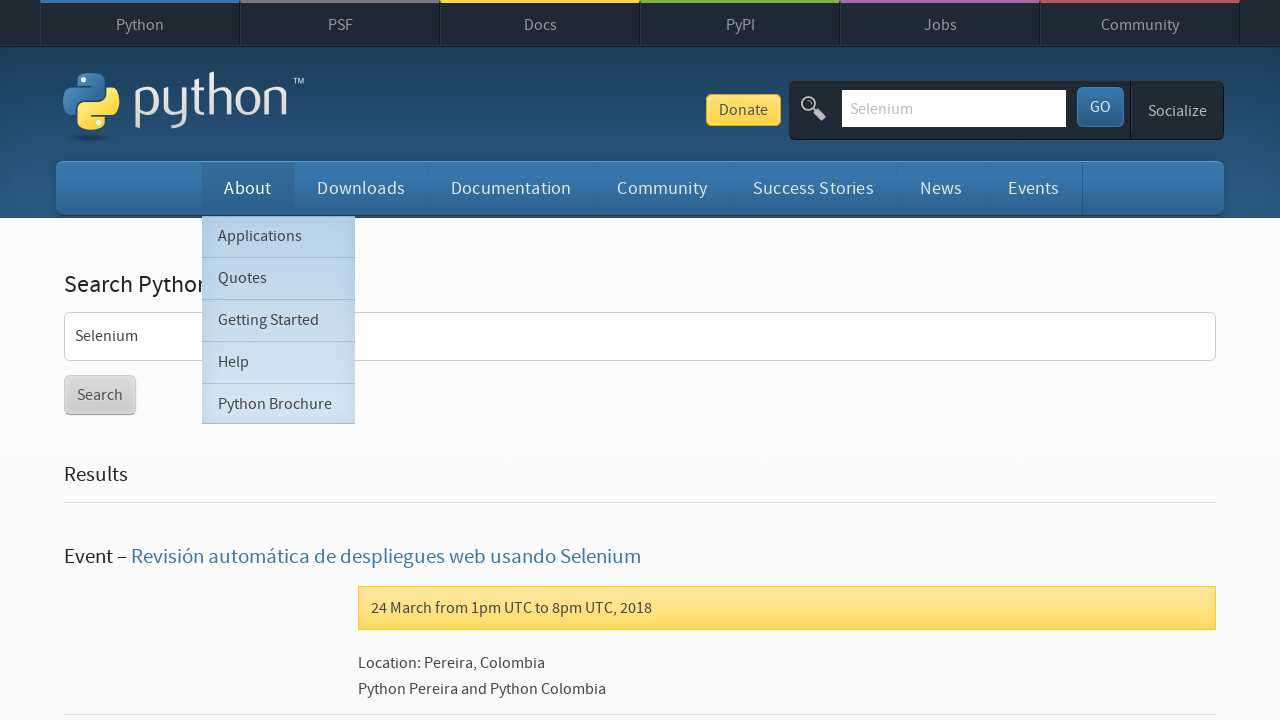

Search results loaded successfully
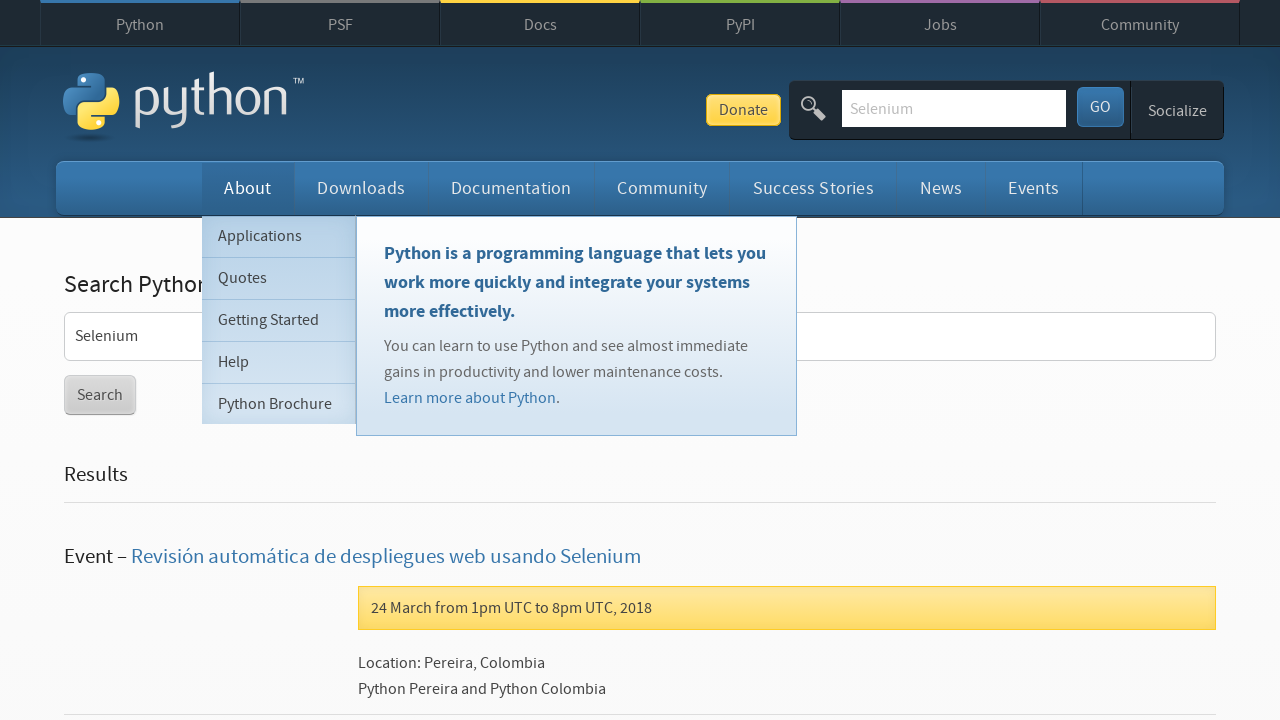

Navigated back to previous page
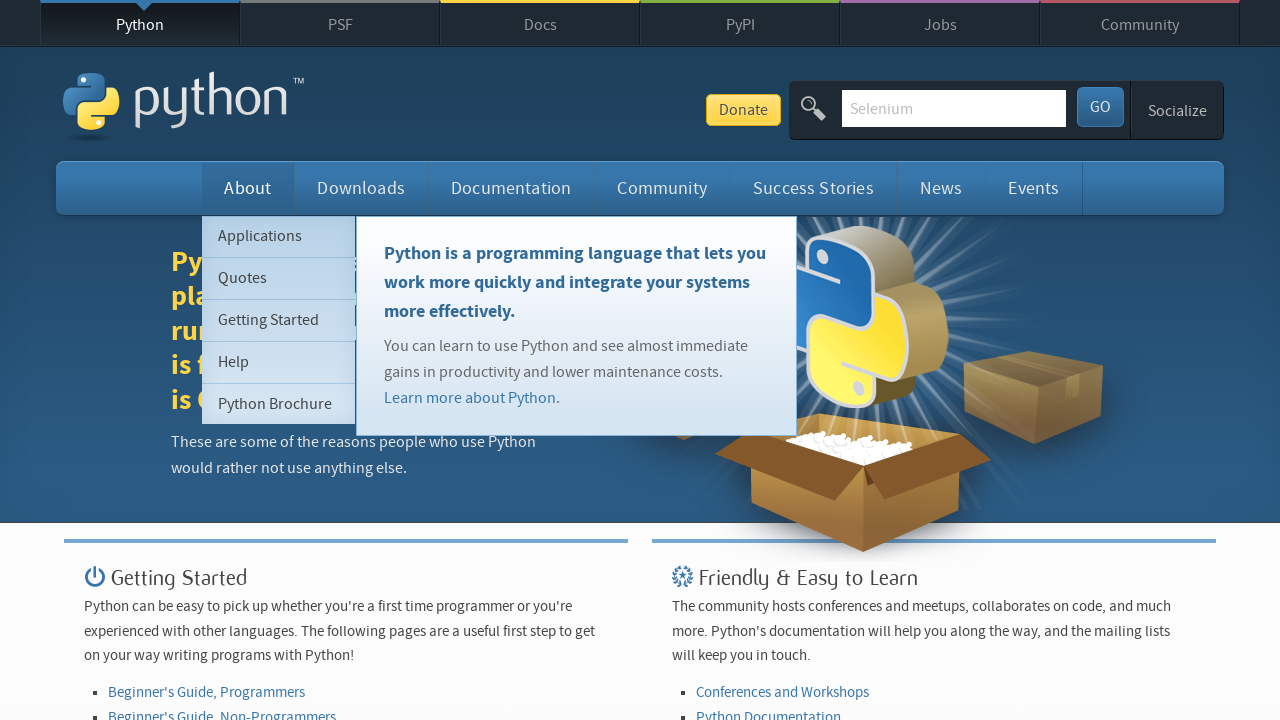

Previous page loaded (DOM content loaded)
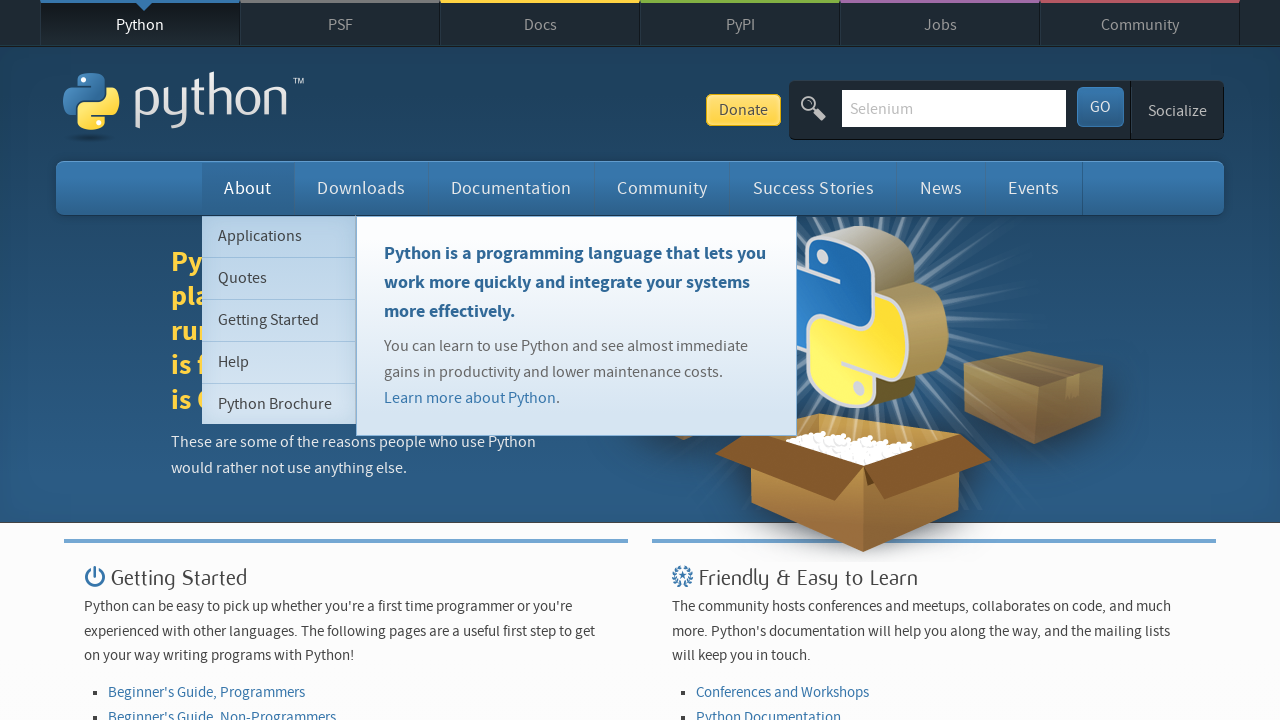

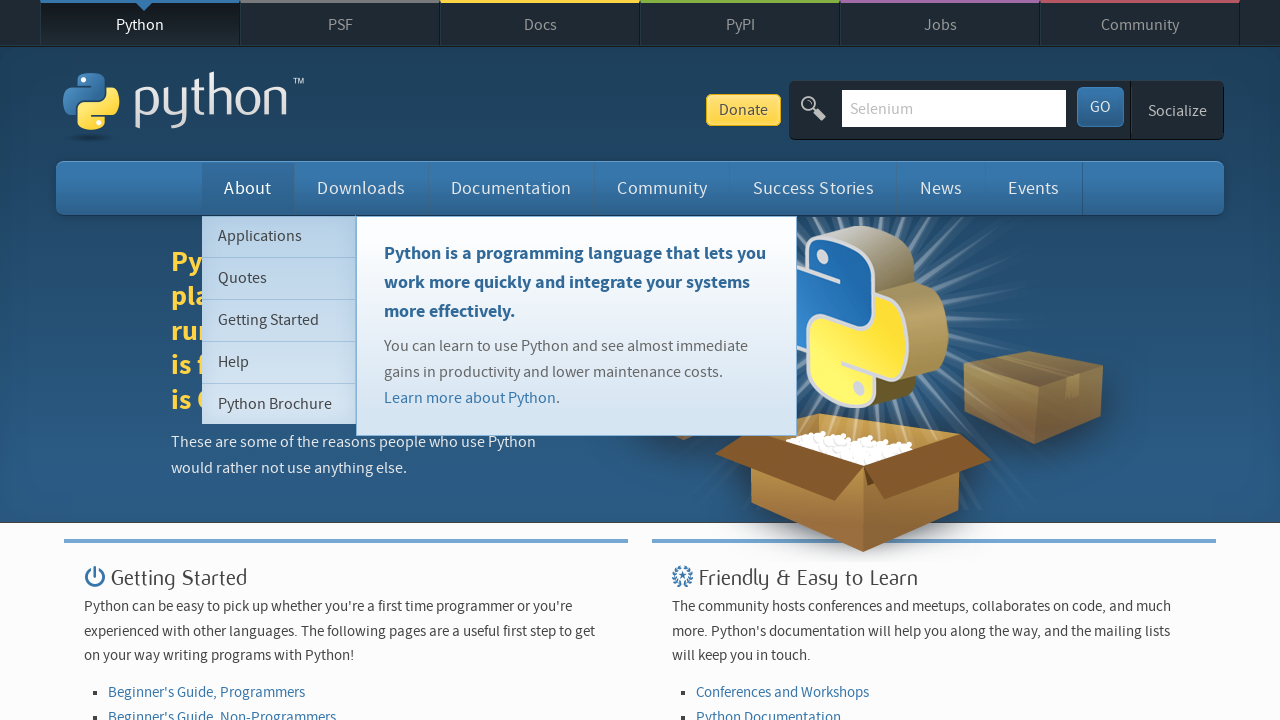